Tests that edits are saved when the input loses focus (blur event).

Starting URL: https://demo.playwright.dev/todomvc

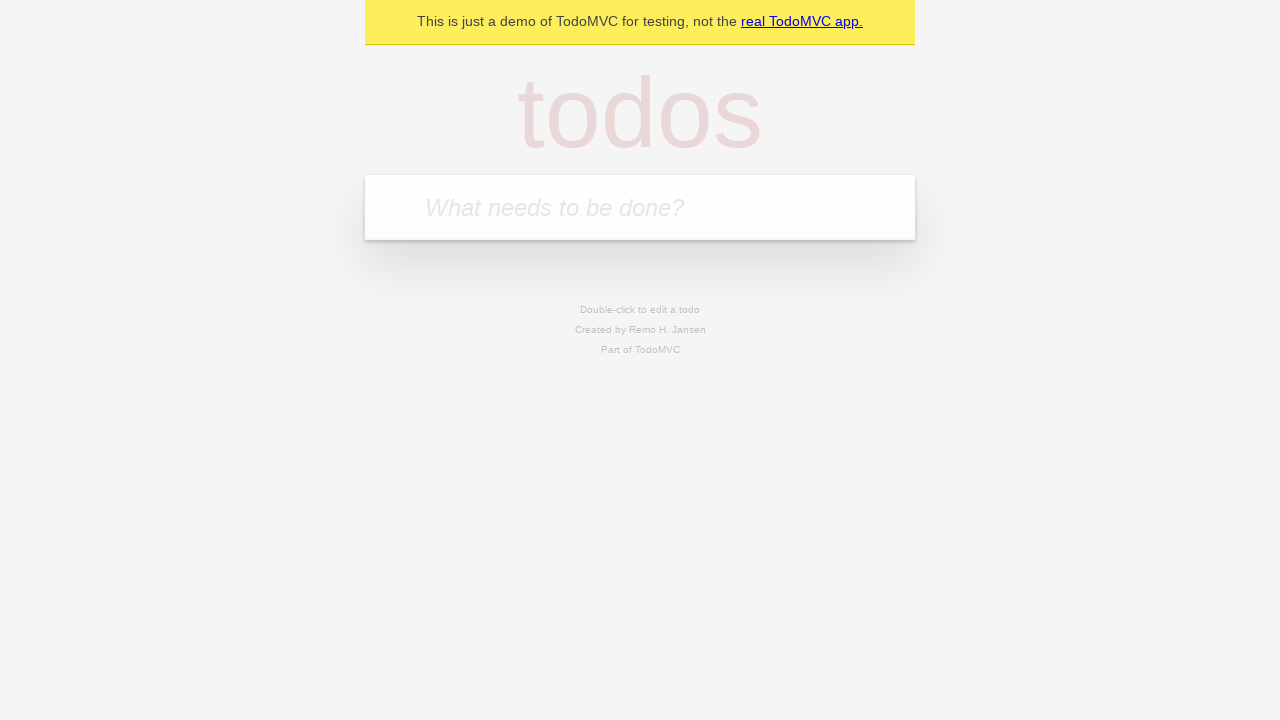

Filled todo input with 'buy some cheese' on internal:attr=[placeholder="What needs to be done?"i]
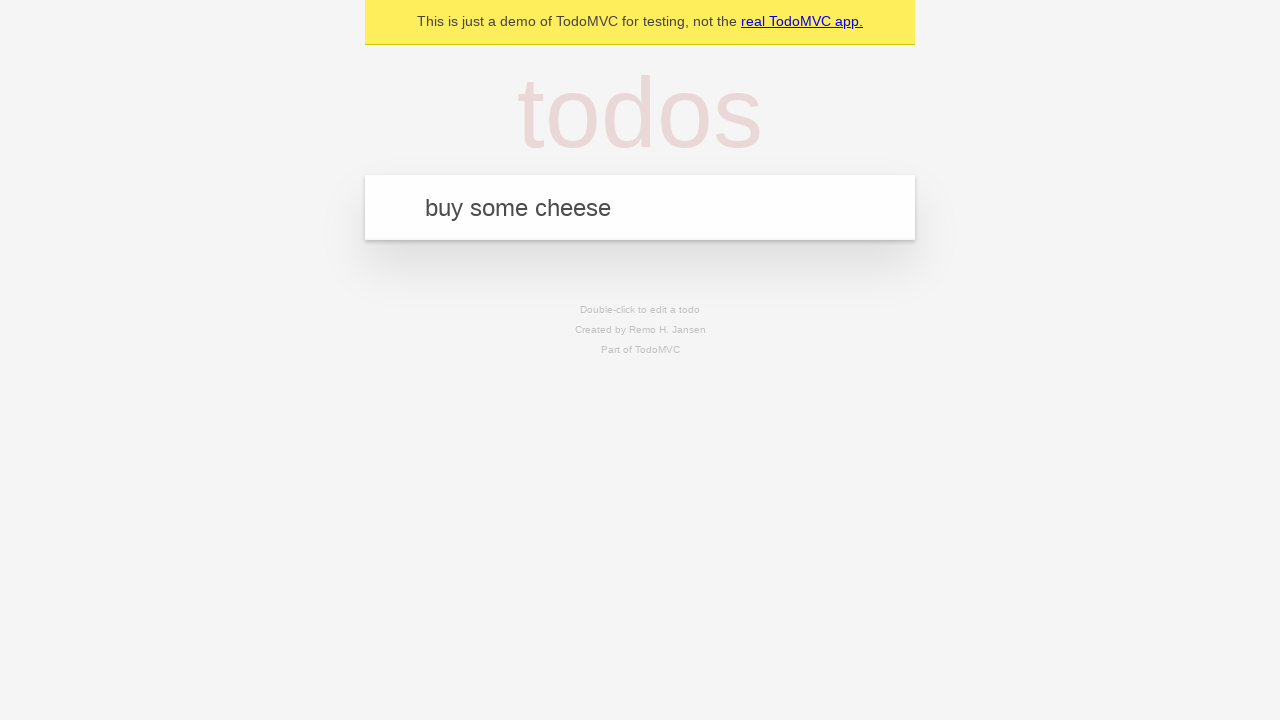

Pressed Enter to create first todo item on internal:attr=[placeholder="What needs to be done?"i]
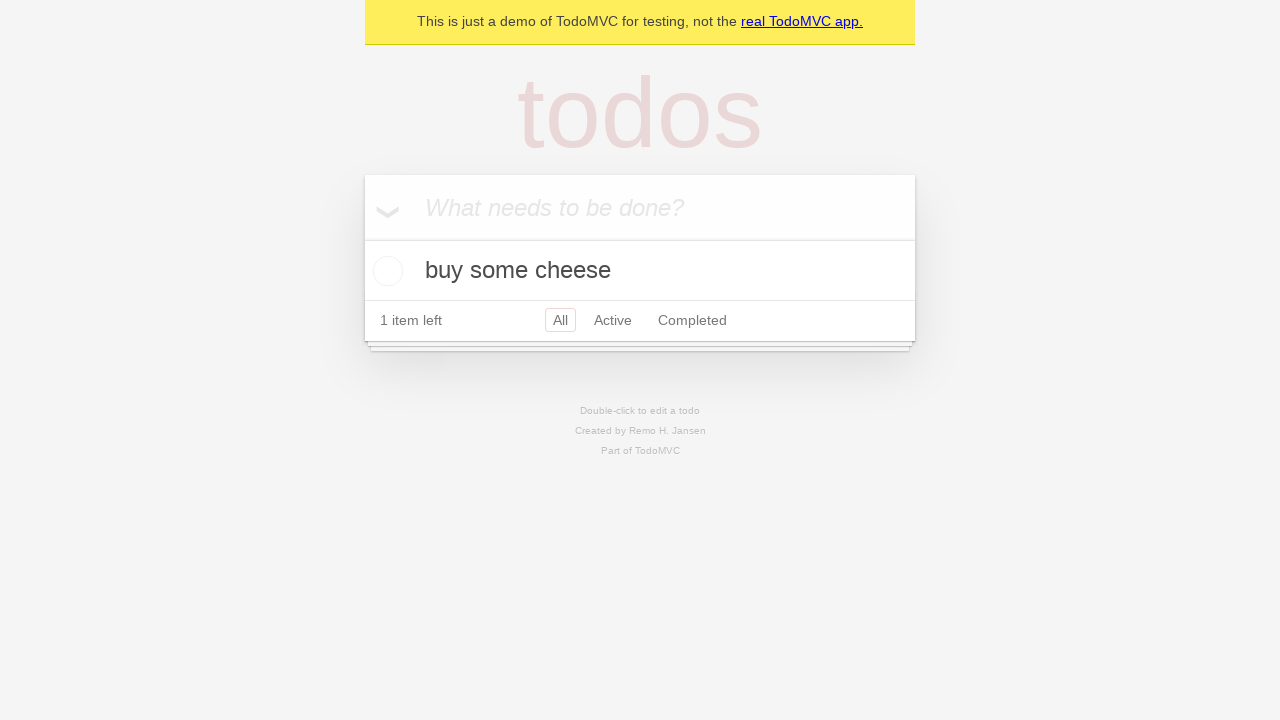

Filled todo input with 'feed the cat' on internal:attr=[placeholder="What needs to be done?"i]
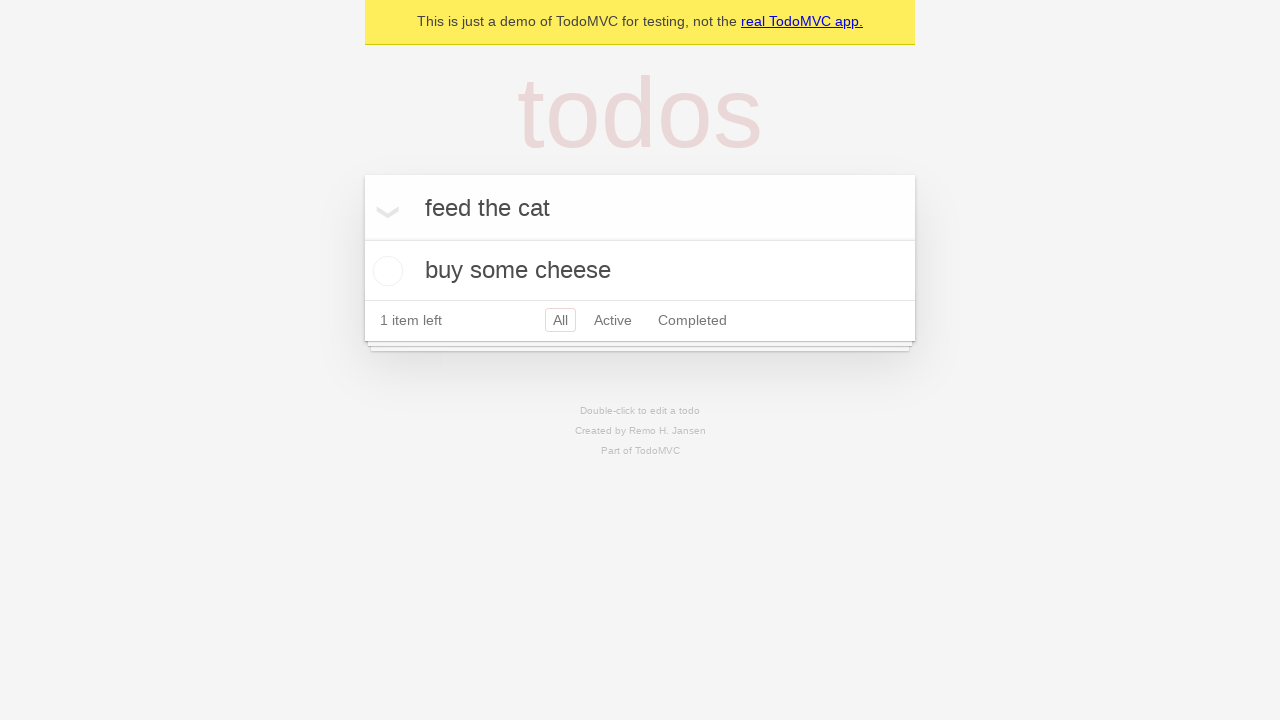

Pressed Enter to create second todo item on internal:attr=[placeholder="What needs to be done?"i]
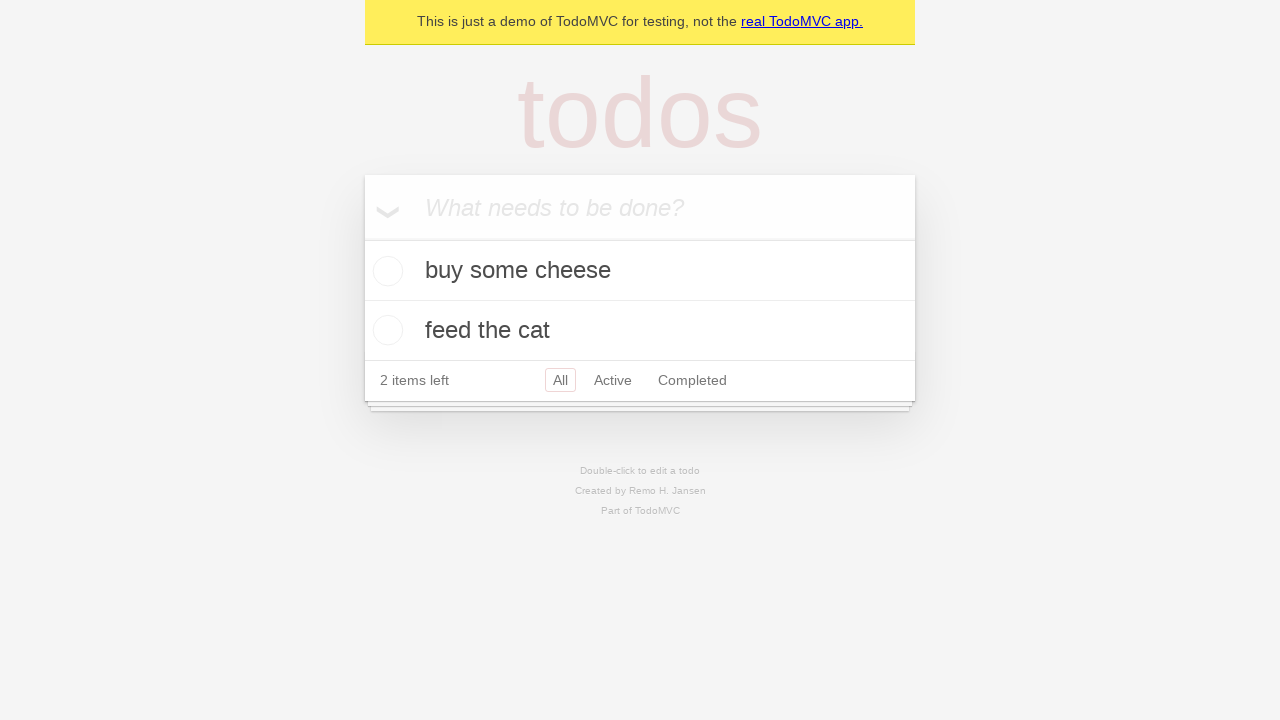

Filled todo input with 'book a doctors appointment' on internal:attr=[placeholder="What needs to be done?"i]
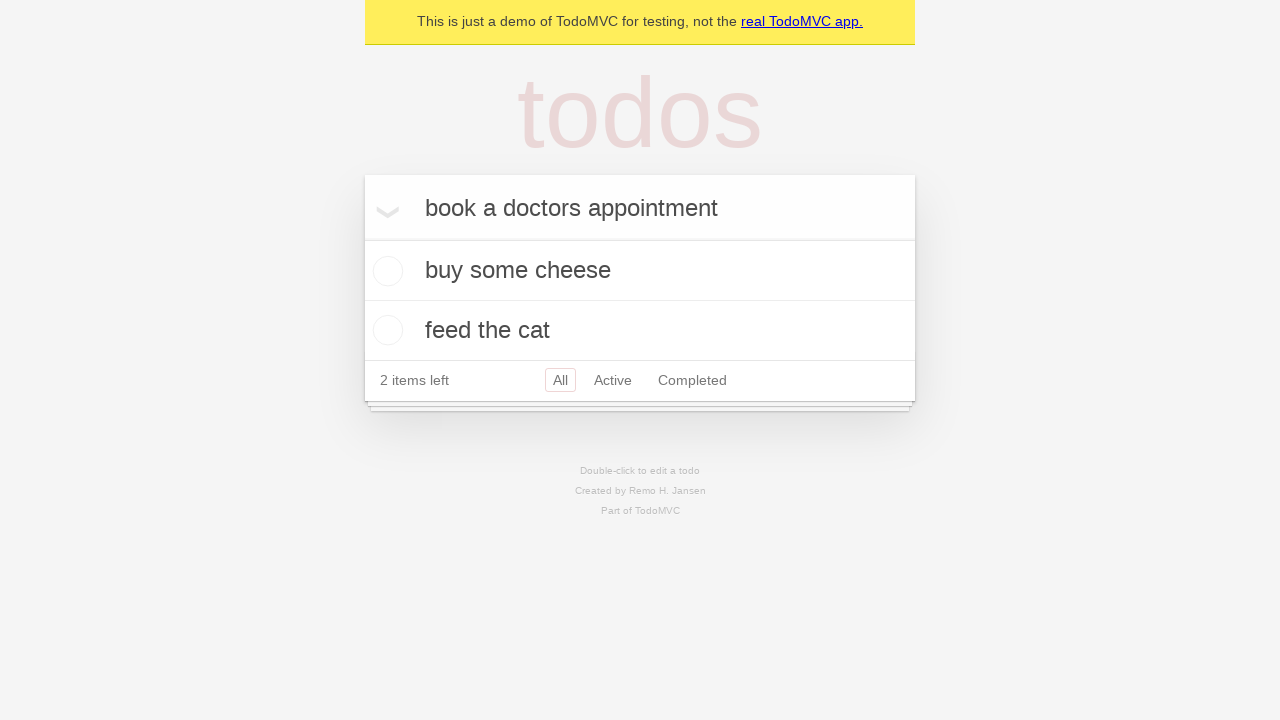

Pressed Enter to create third todo item on internal:attr=[placeholder="What needs to be done?"i]
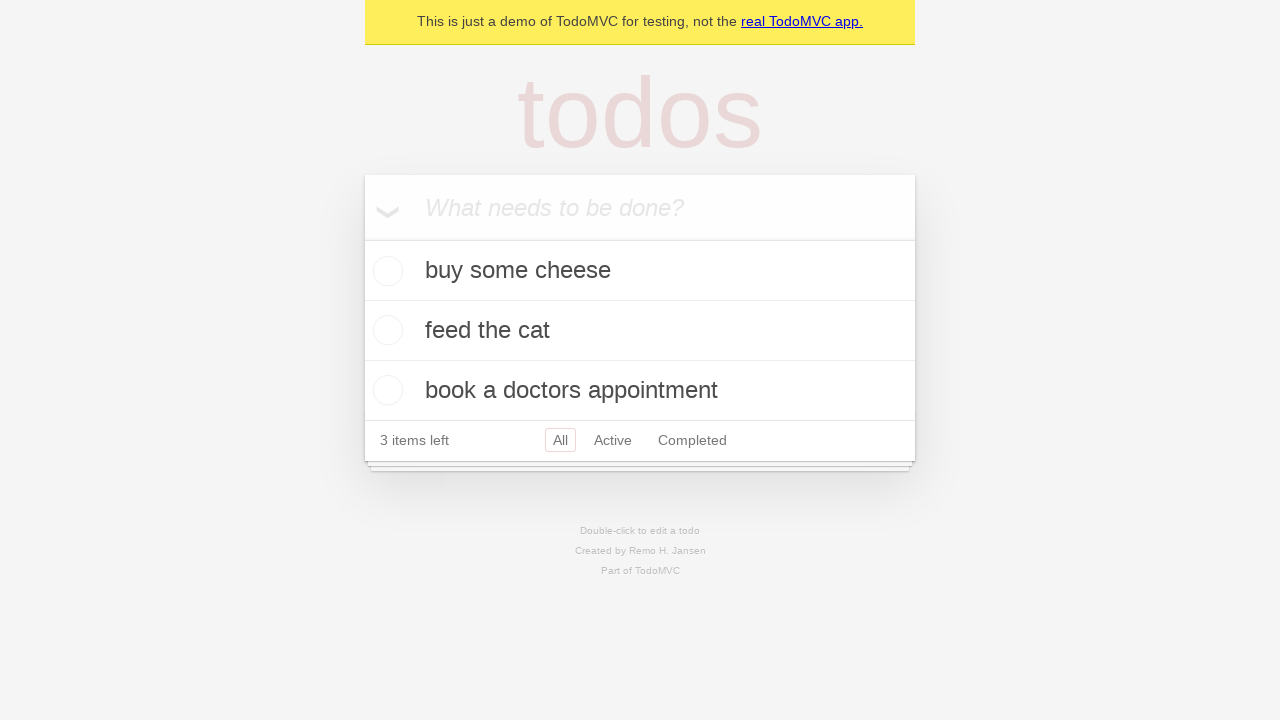

Double-clicked second todo item to enter edit mode at (640, 331) on internal:testid=[data-testid="todo-item"s] >> nth=1
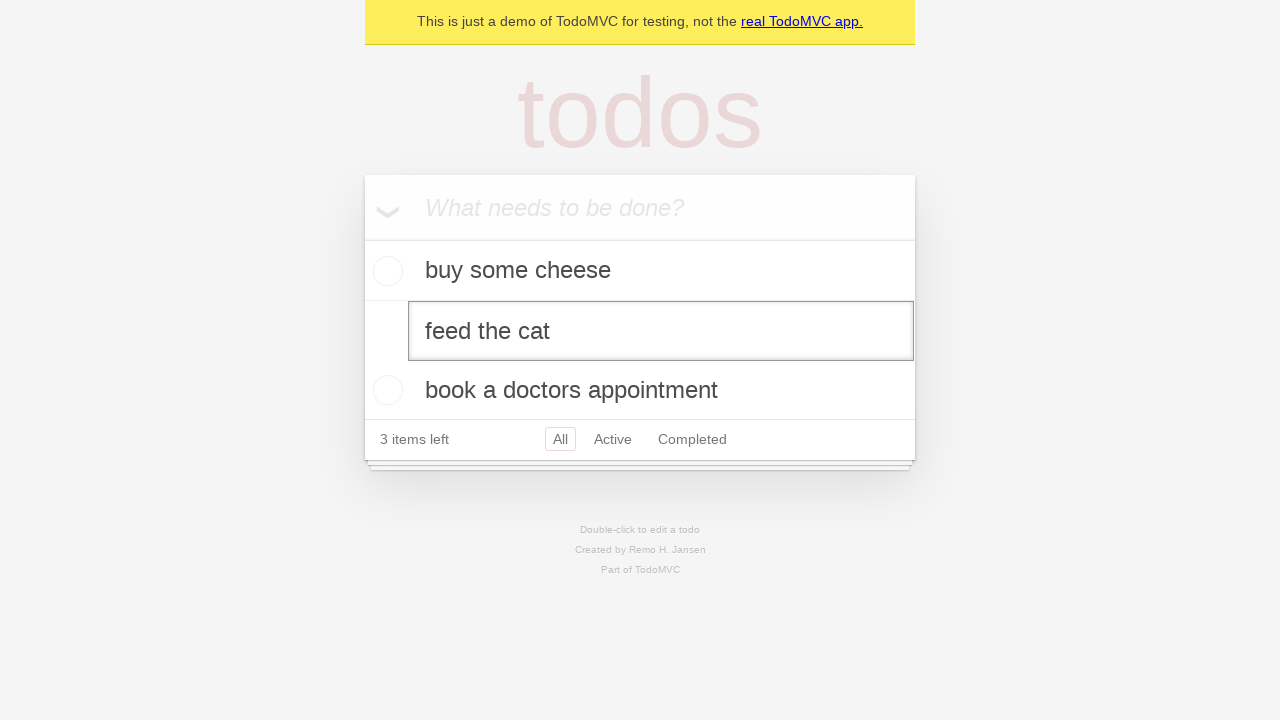

Filled edit textbox with 'buy some sausages' on internal:testid=[data-testid="todo-item"s] >> nth=1 >> internal:role=textbox[nam
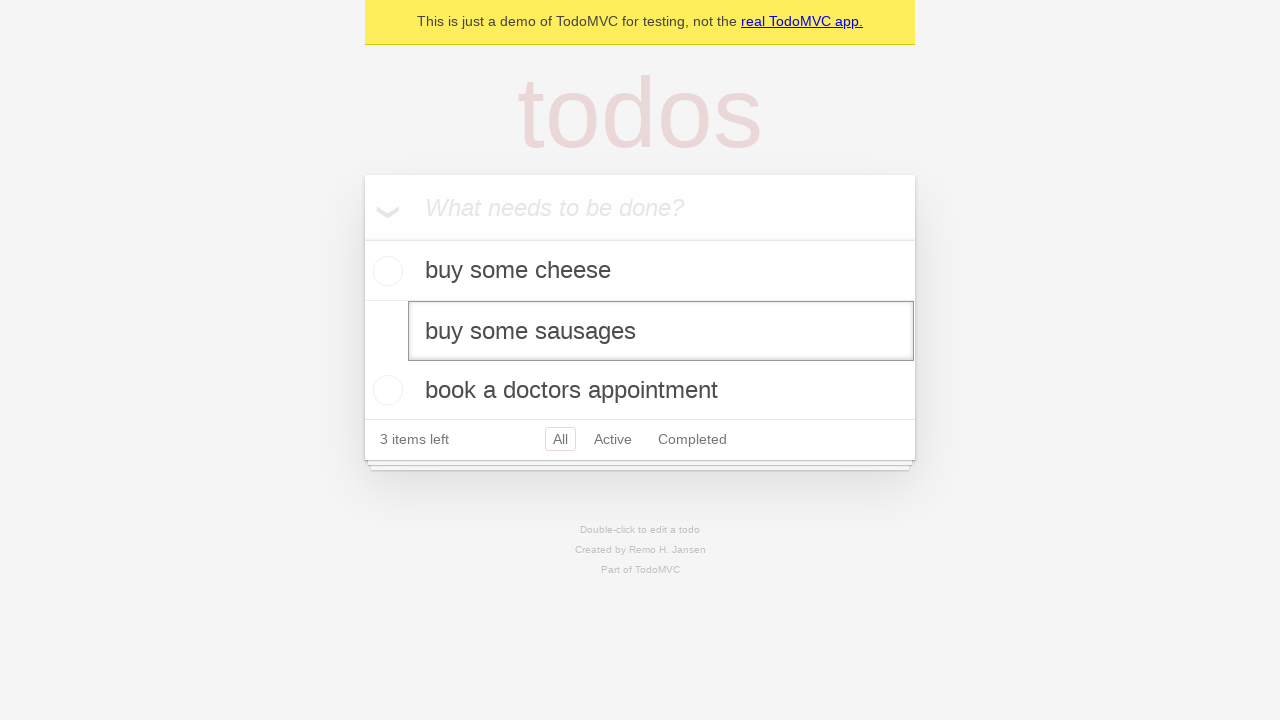

Triggered blur event on edit textbox to save changes
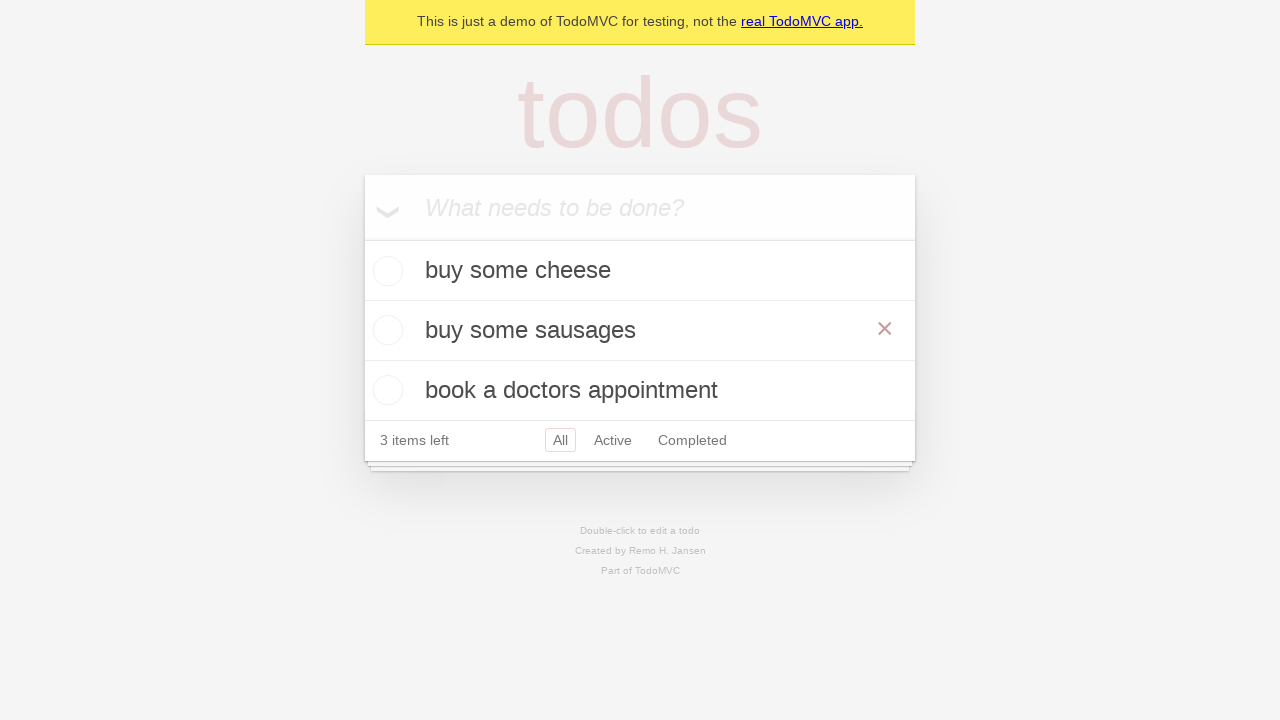

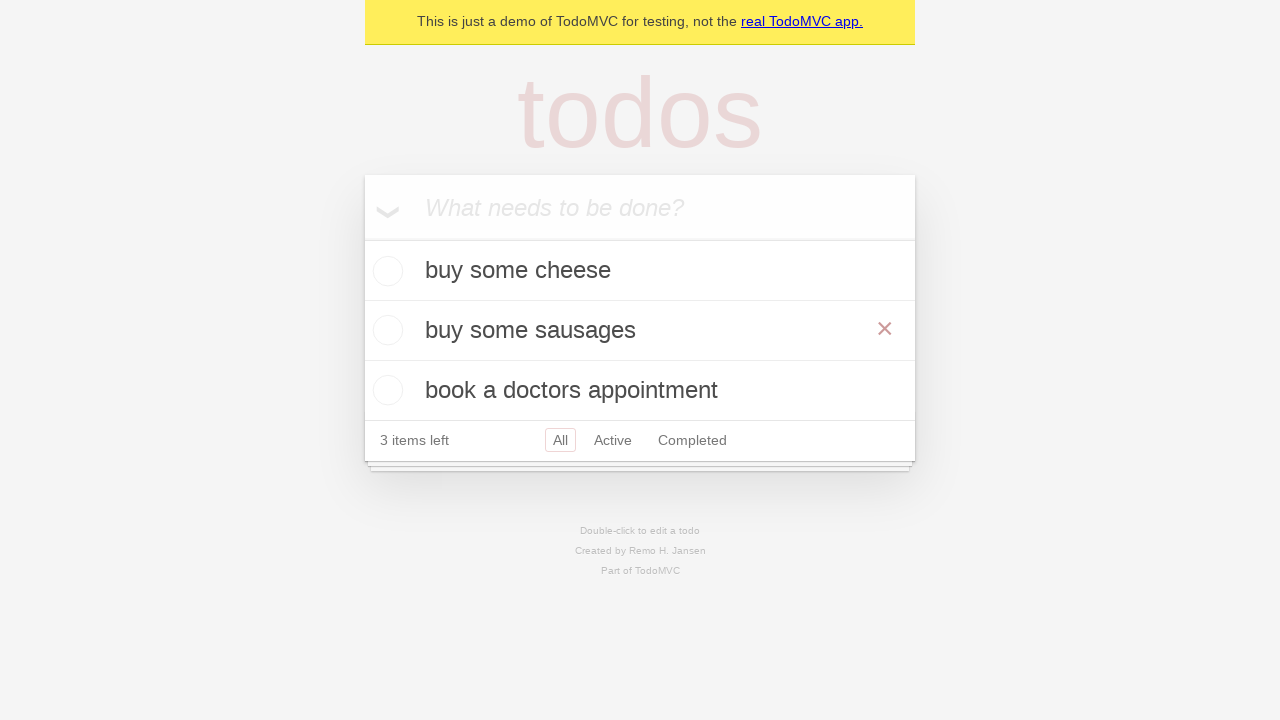